Tests window handling functionality by clicking a link that opens a new window and verifying the title of the new window

Starting URL: https://practice.cydeo.com/windows

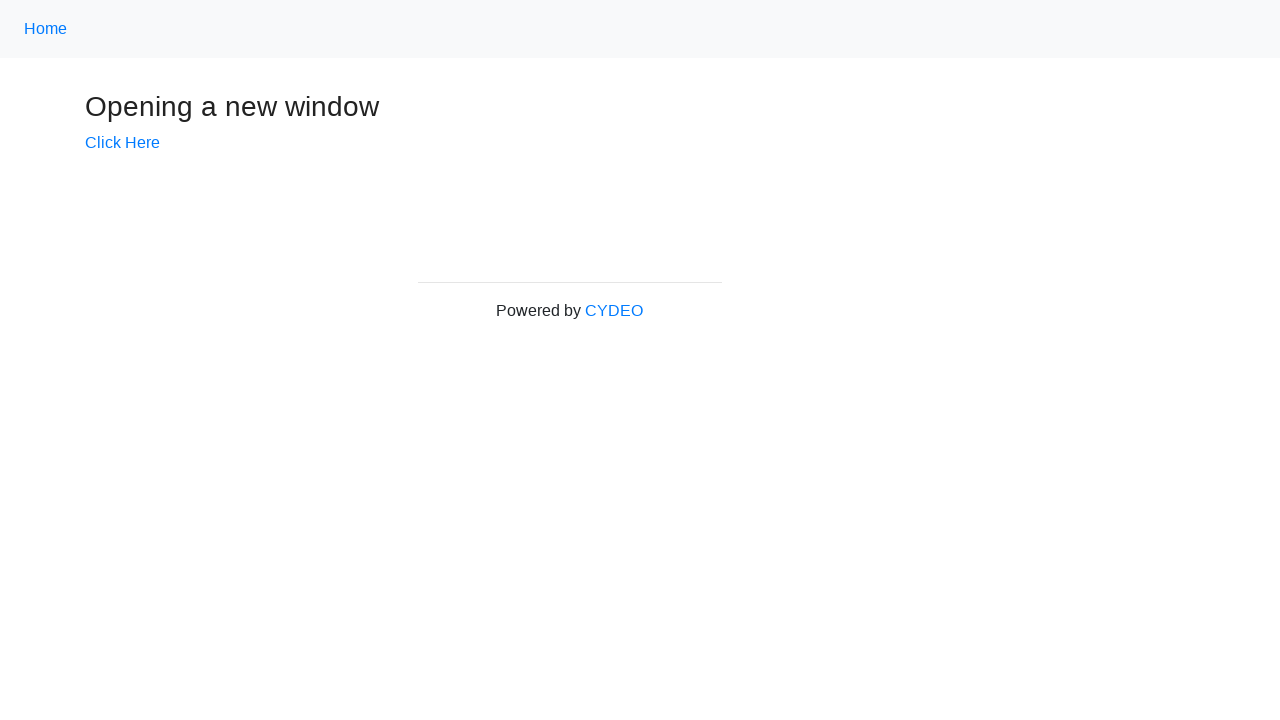

Verified initial page title is 'Windows'
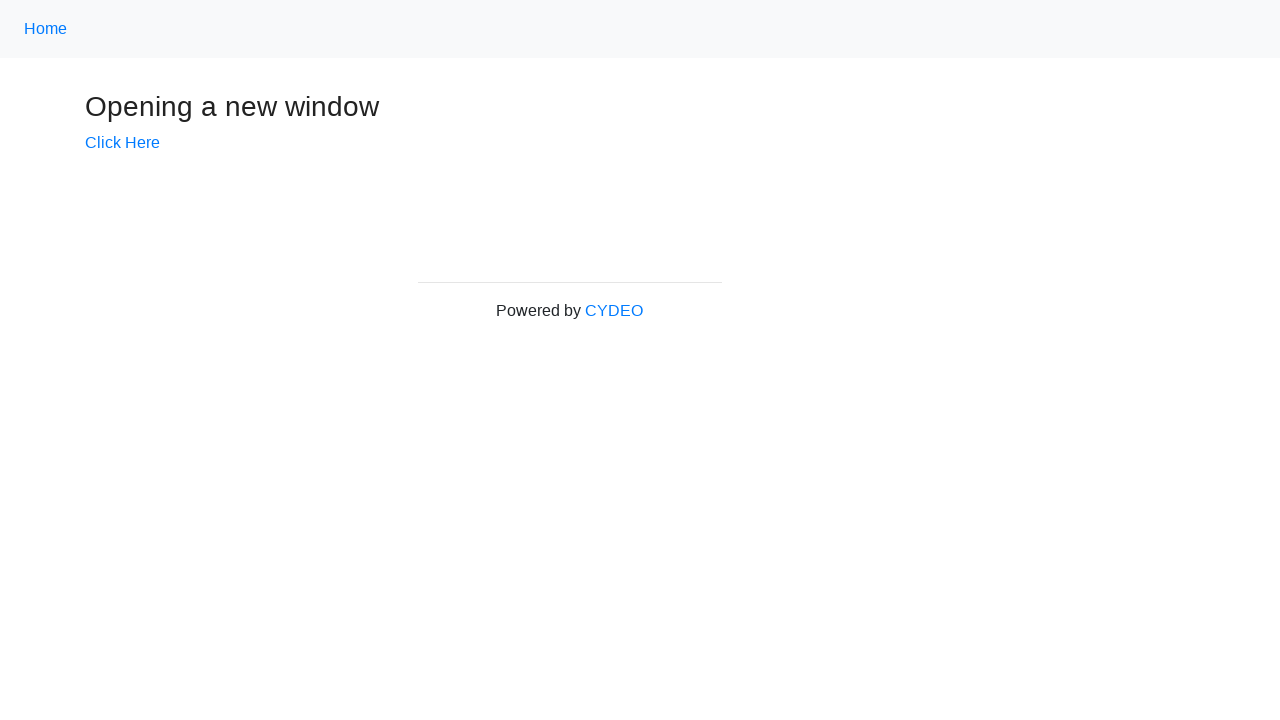

Clicked 'Click Here' link to open new window at (122, 143) on text=Click Here
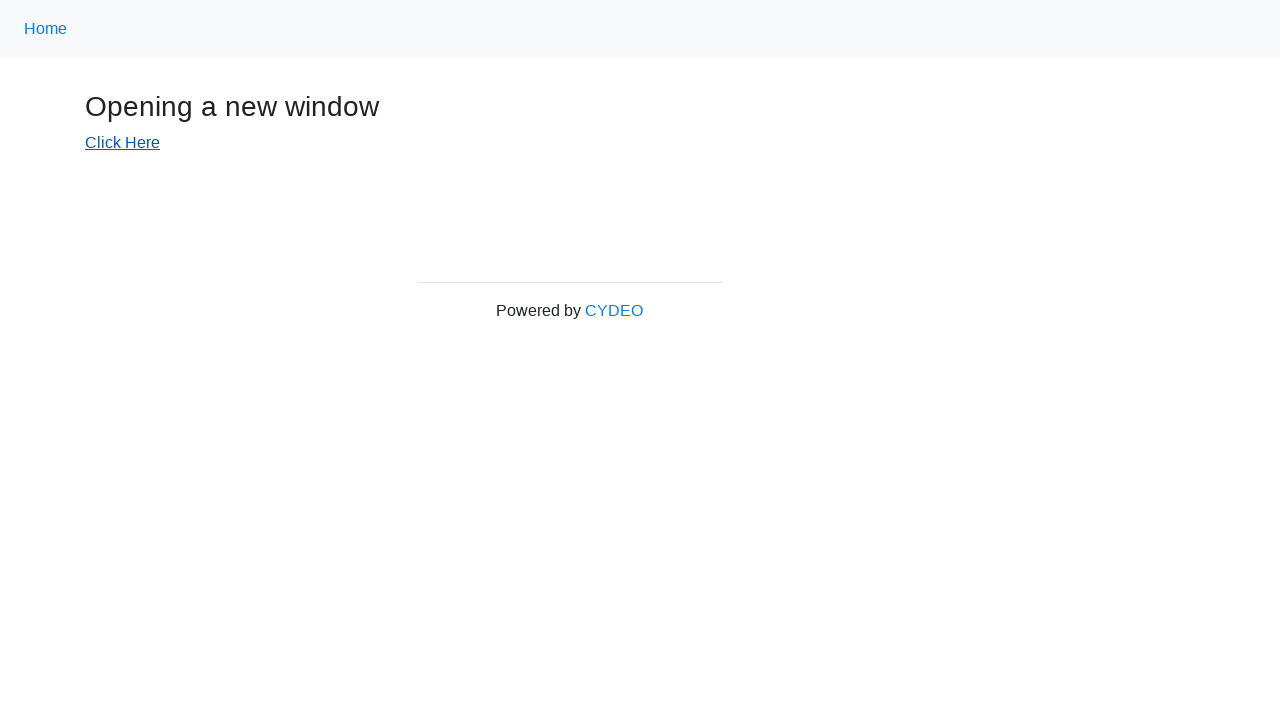

New window opened and captured
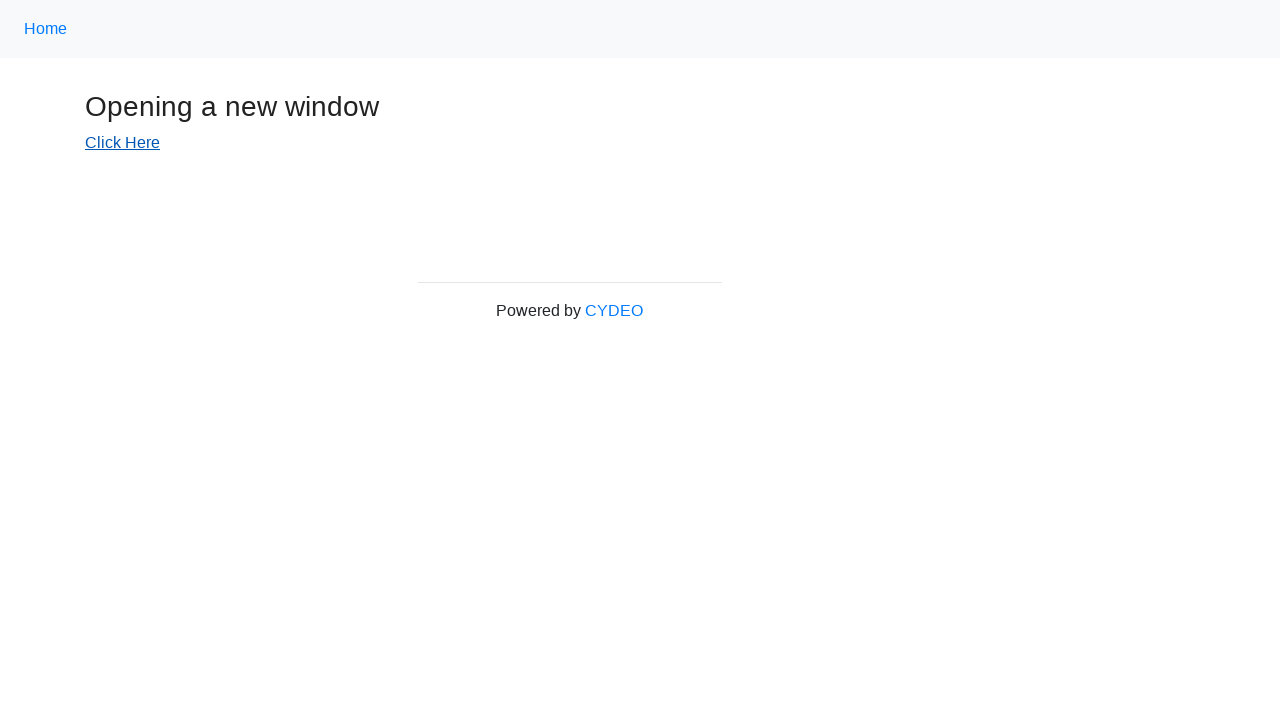

Verified new window title is 'New Window'
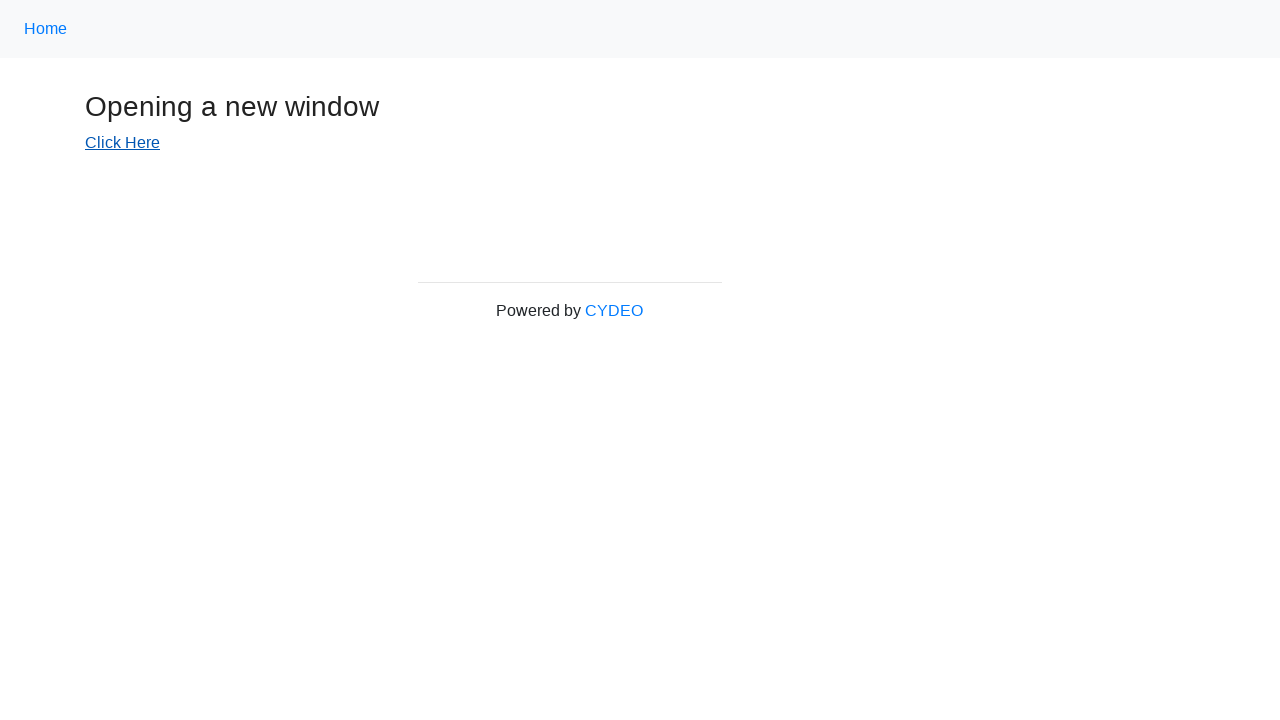

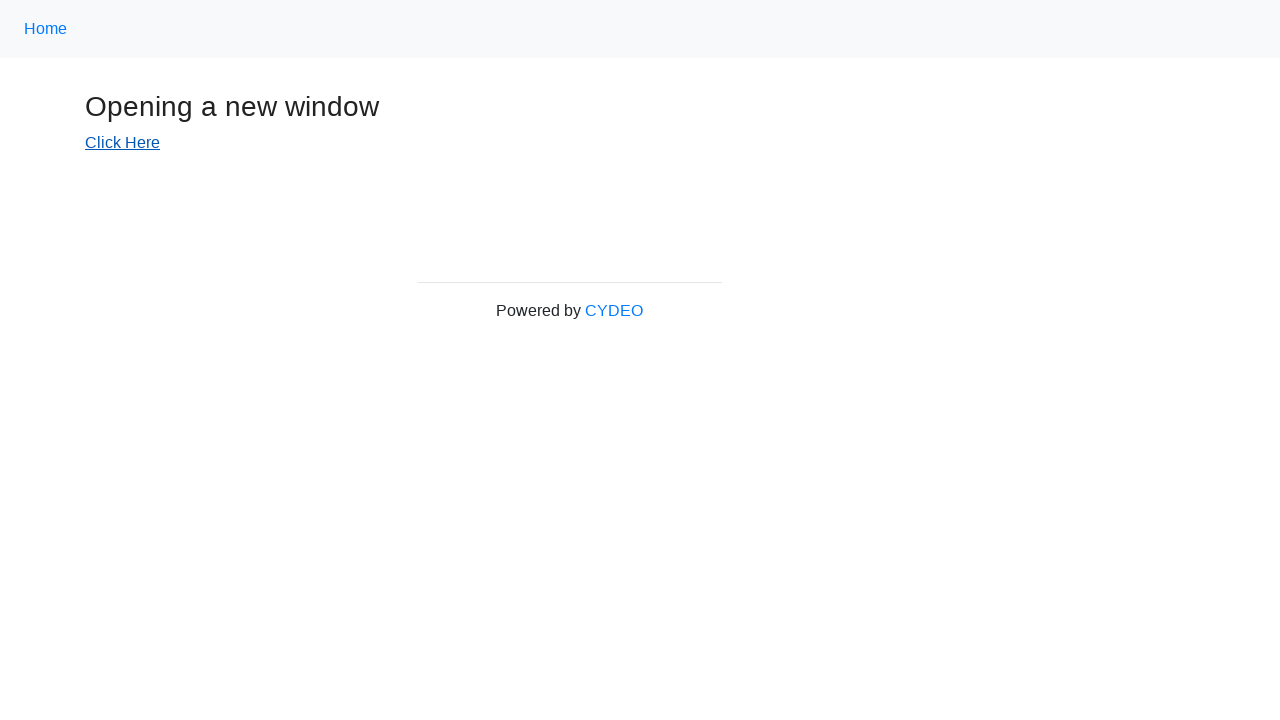